Tests textbox enabled/disabled states by toggling the Enable/Disable button and verifying the textbox state changes

Starting URL: http://the-internet.herokuapp.com/dynamic_controls

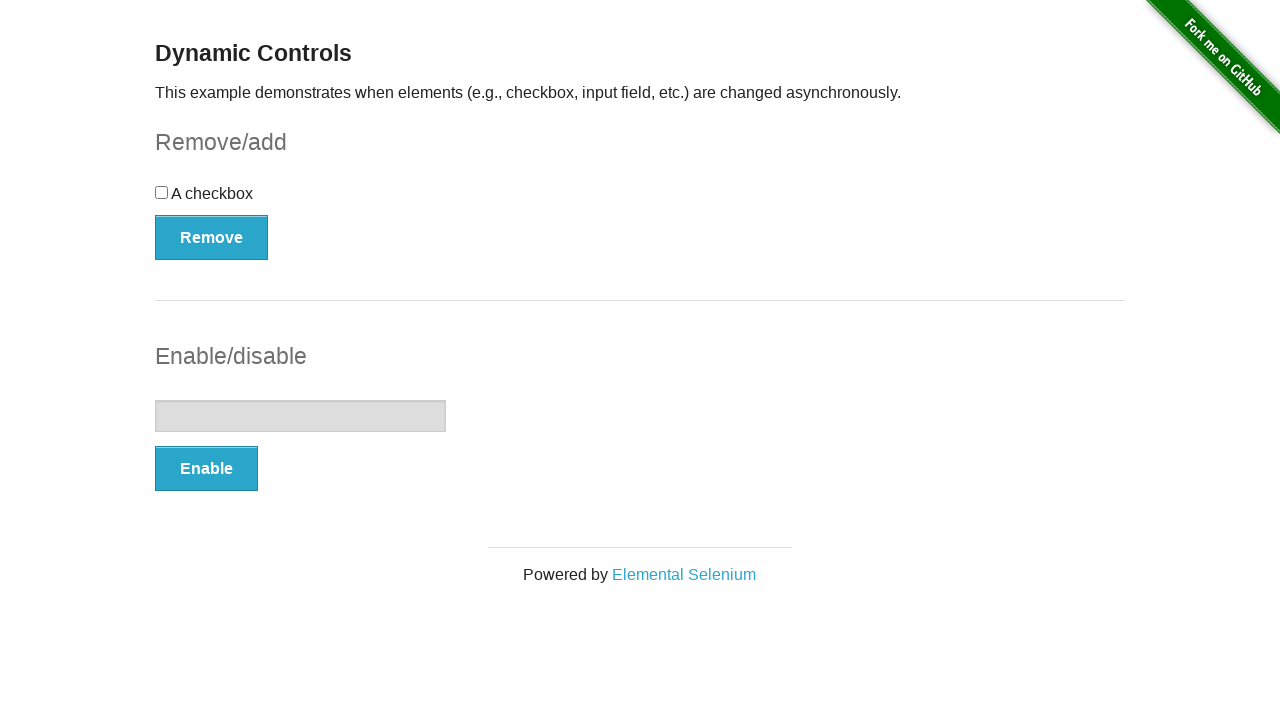

Verified textbox is disabled initially
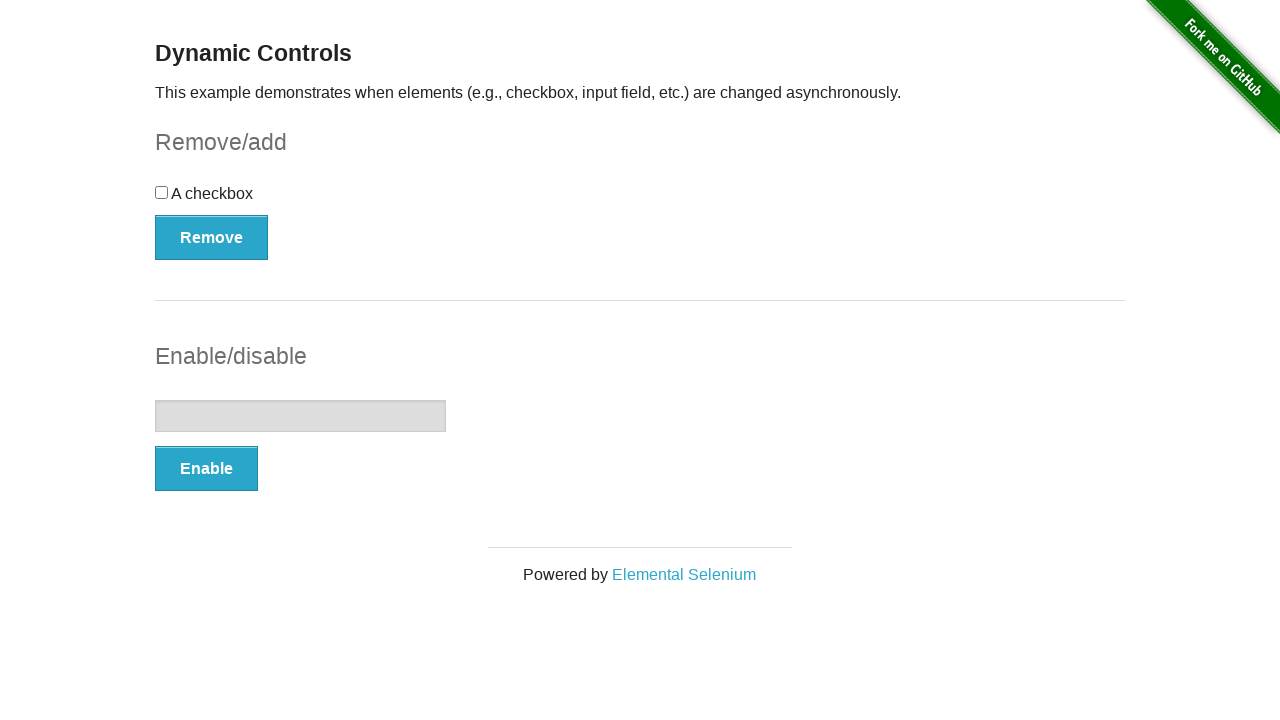

Clicked Enable button at (206, 469) on button:has-text('Enable')
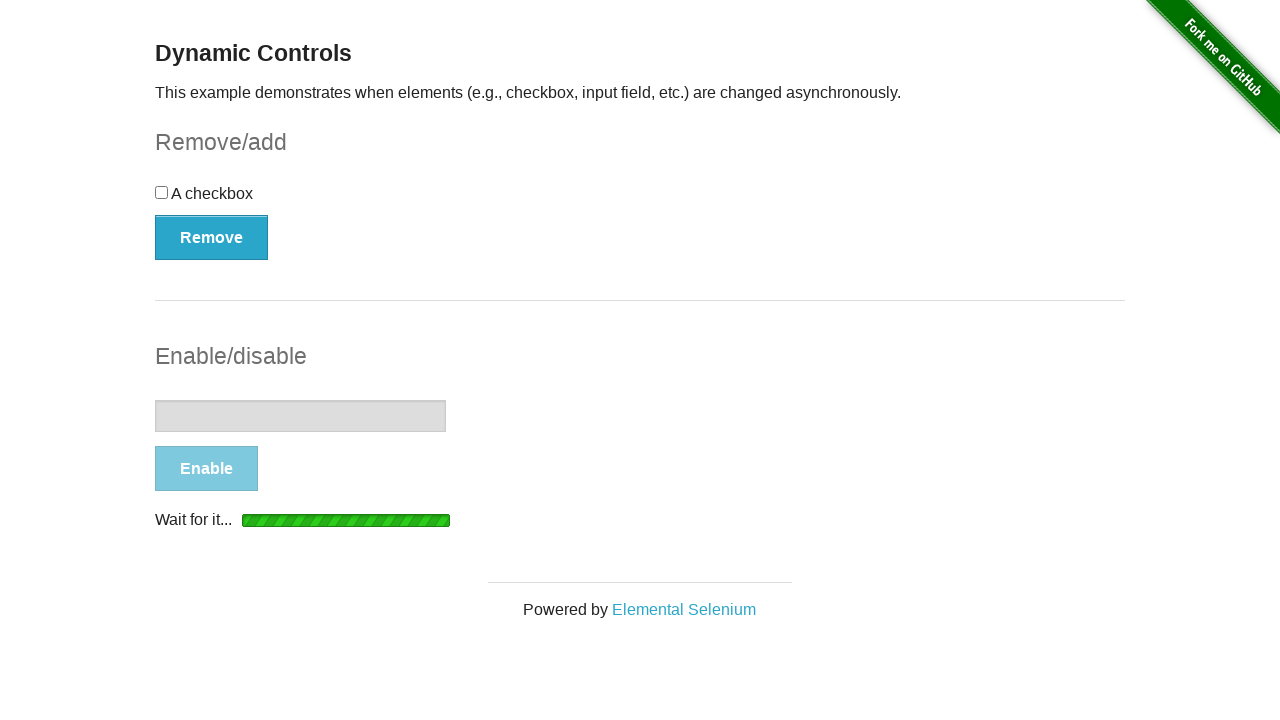

Verified textbox is now enabled
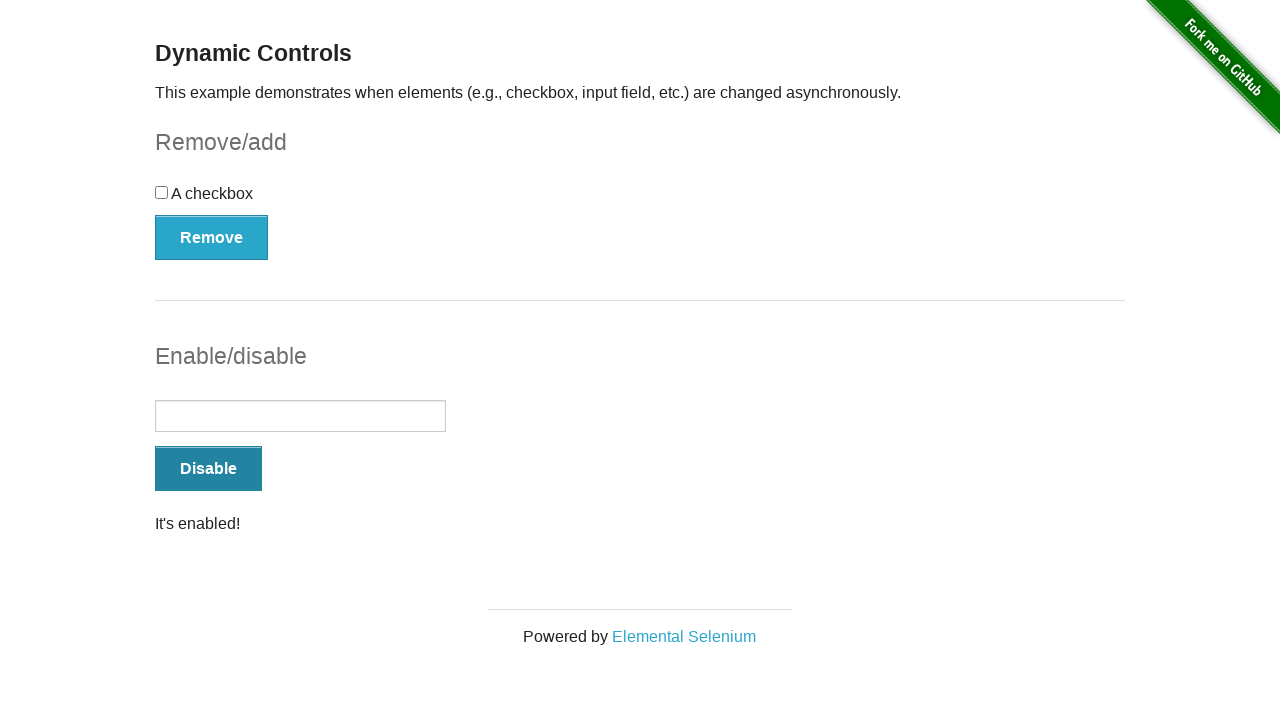

Clicked Disable button at (208, 469) on button:has-text('Disable')
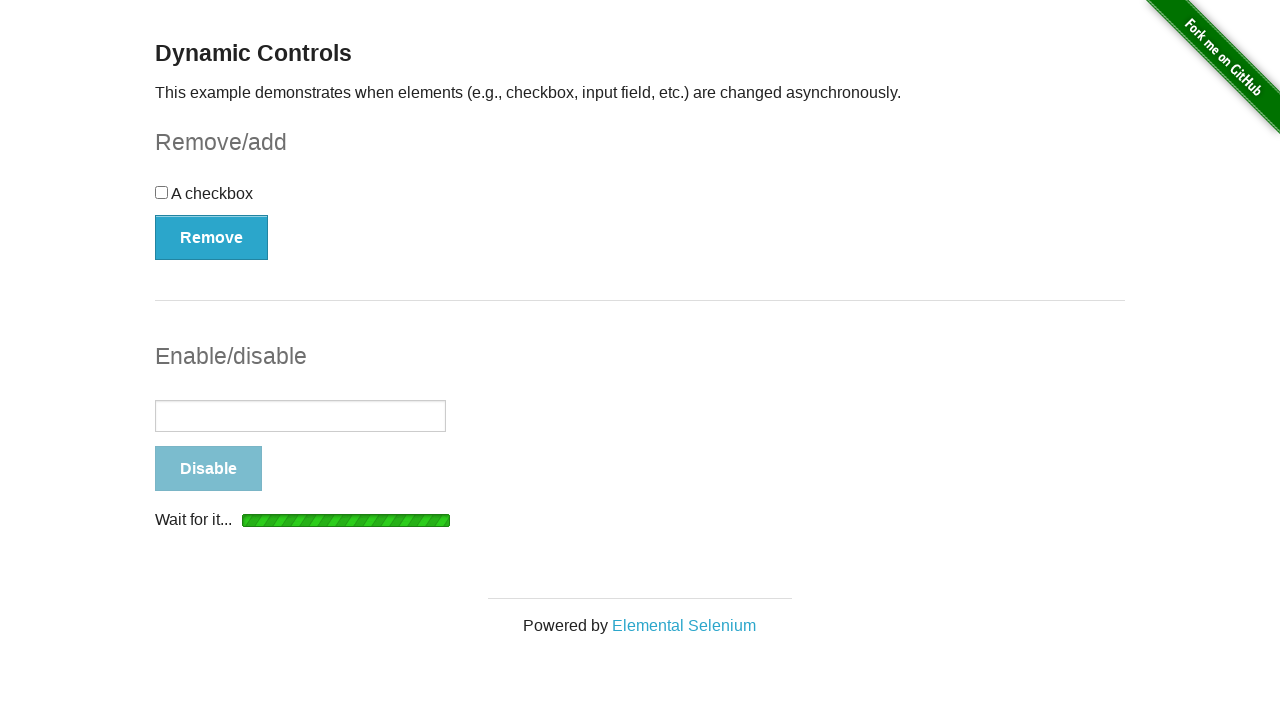

Verified textbox is disabled again
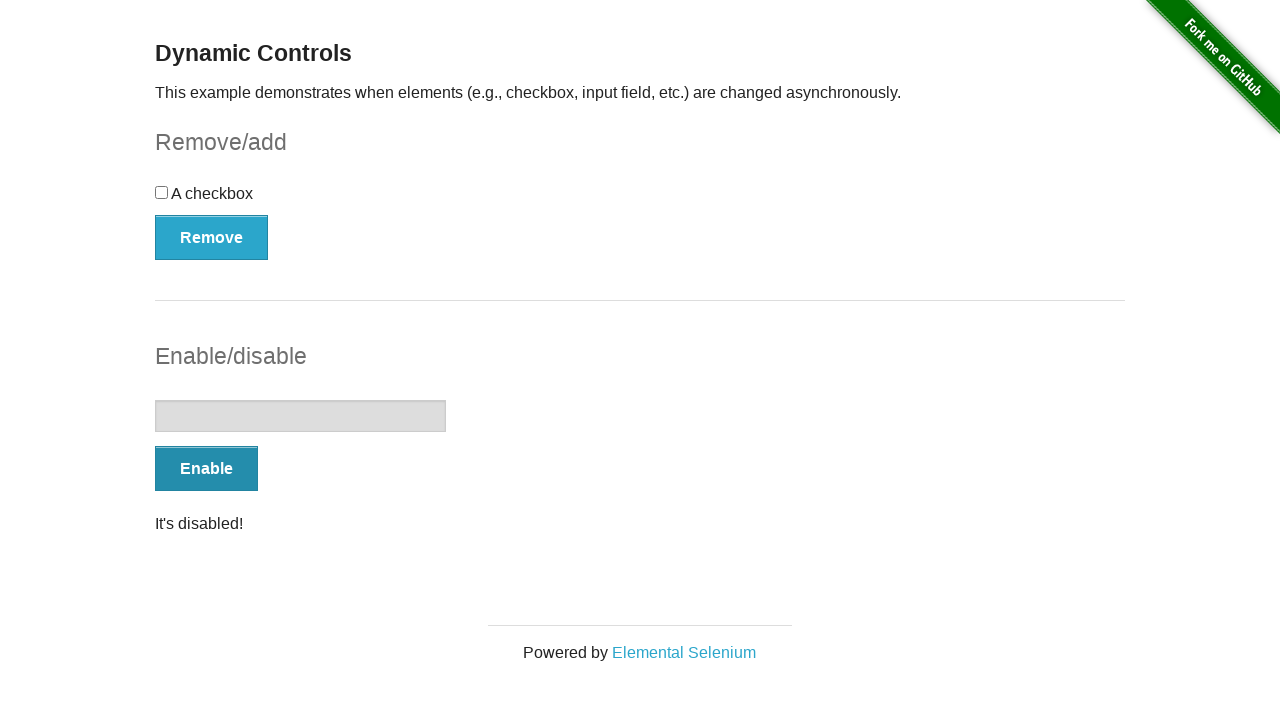

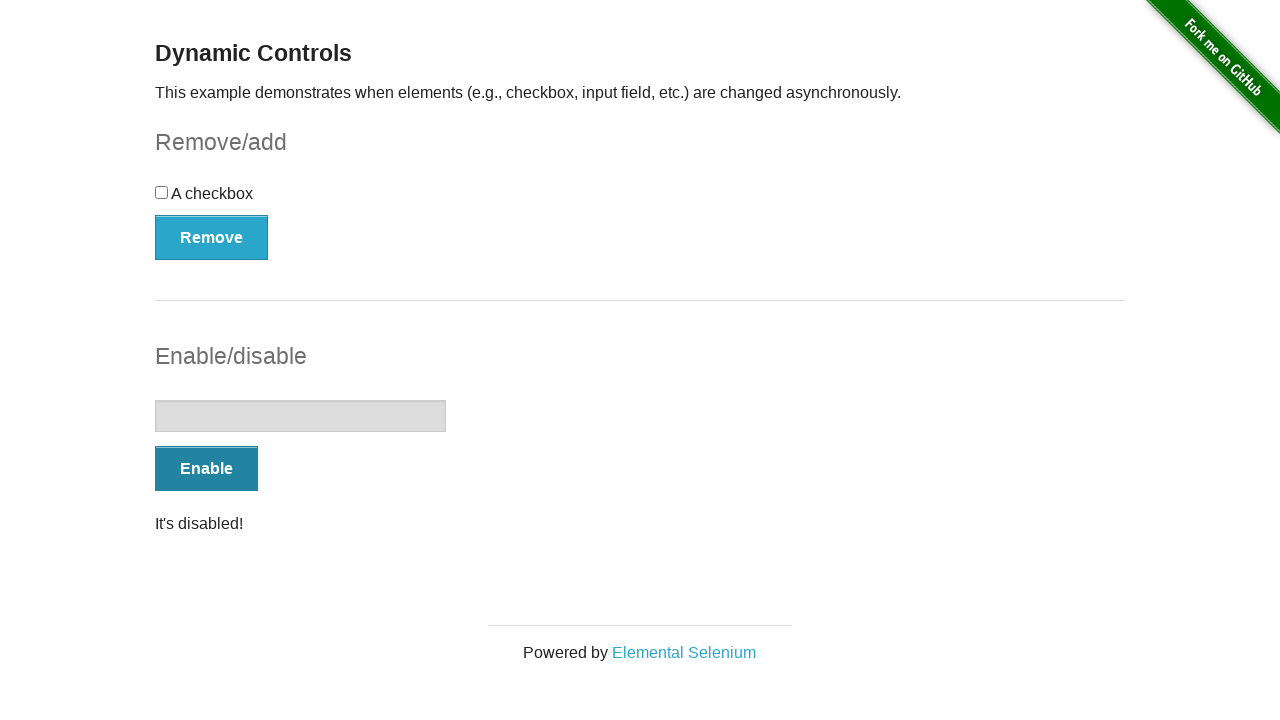